Tests dropdown selection functionality on a practice automation page by selecting options using three different methods: by value, by index, and by visible text.

Starting URL: https://rahulshettyacademy.com/AutomationPractice/

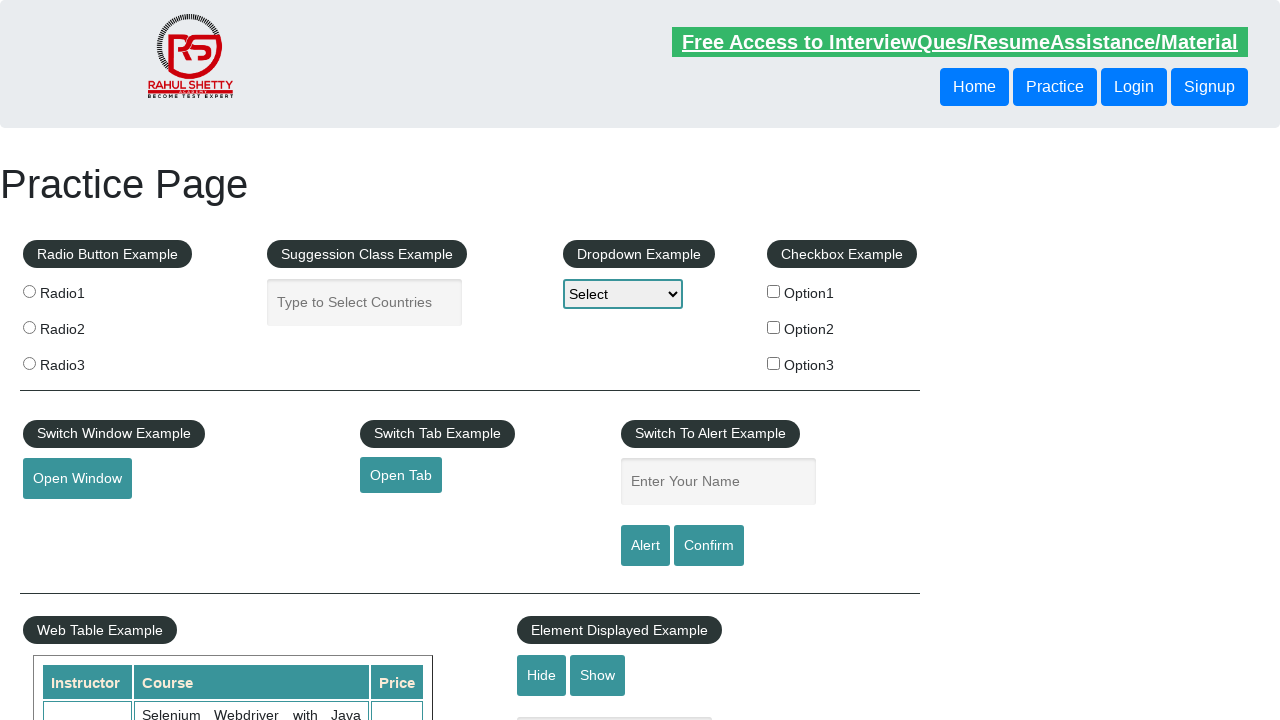

Waited for dropdown element to be available
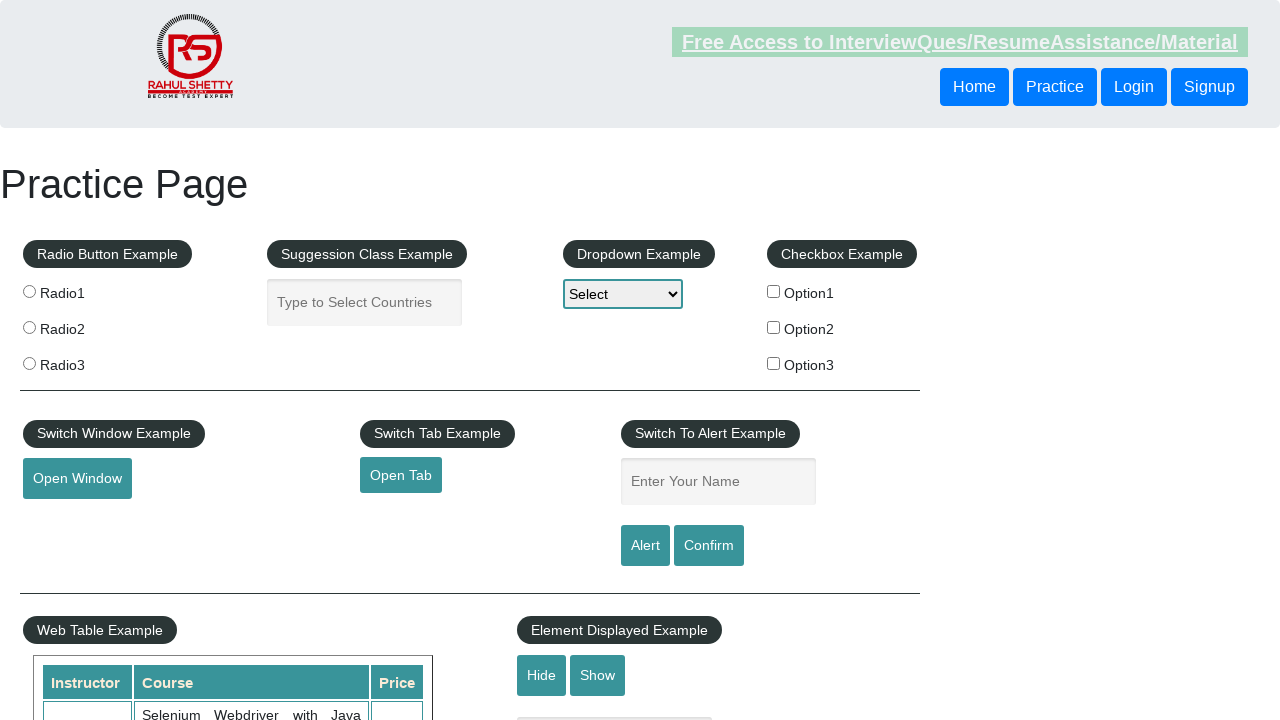

Selected dropdown option by value 'option1' on select#dropdown-class-example
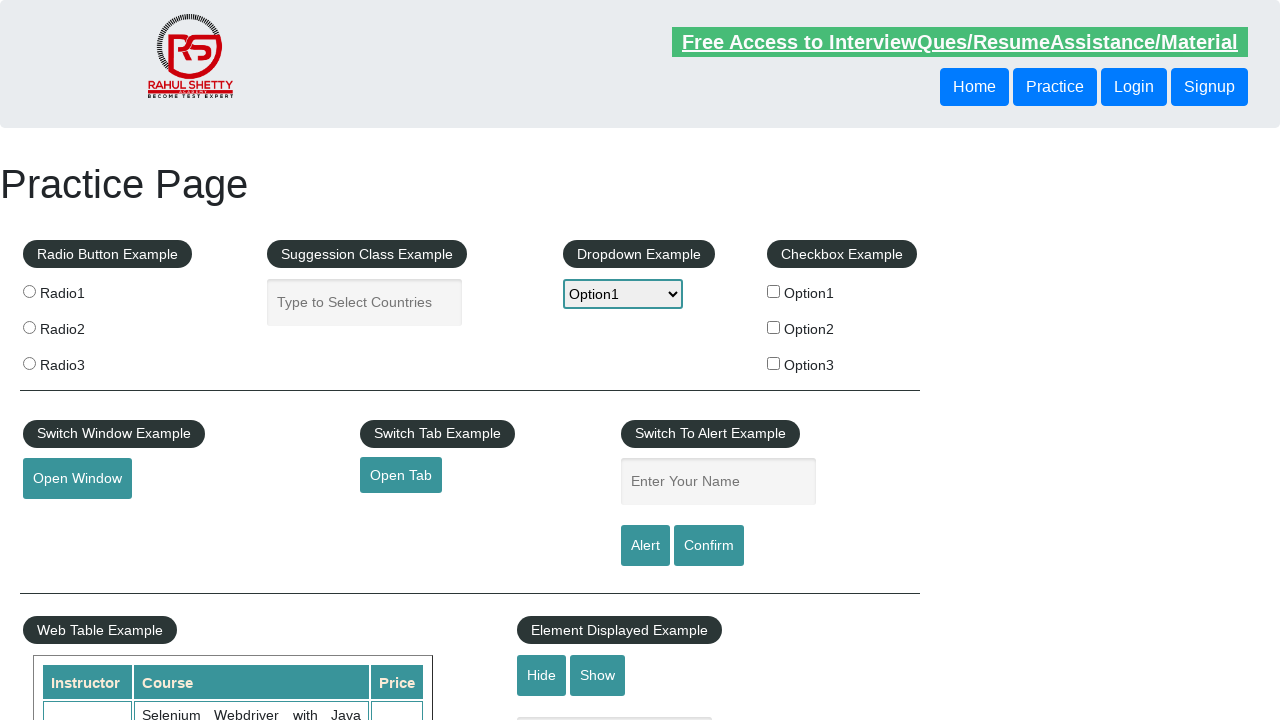

Waited 1 second for selection to register
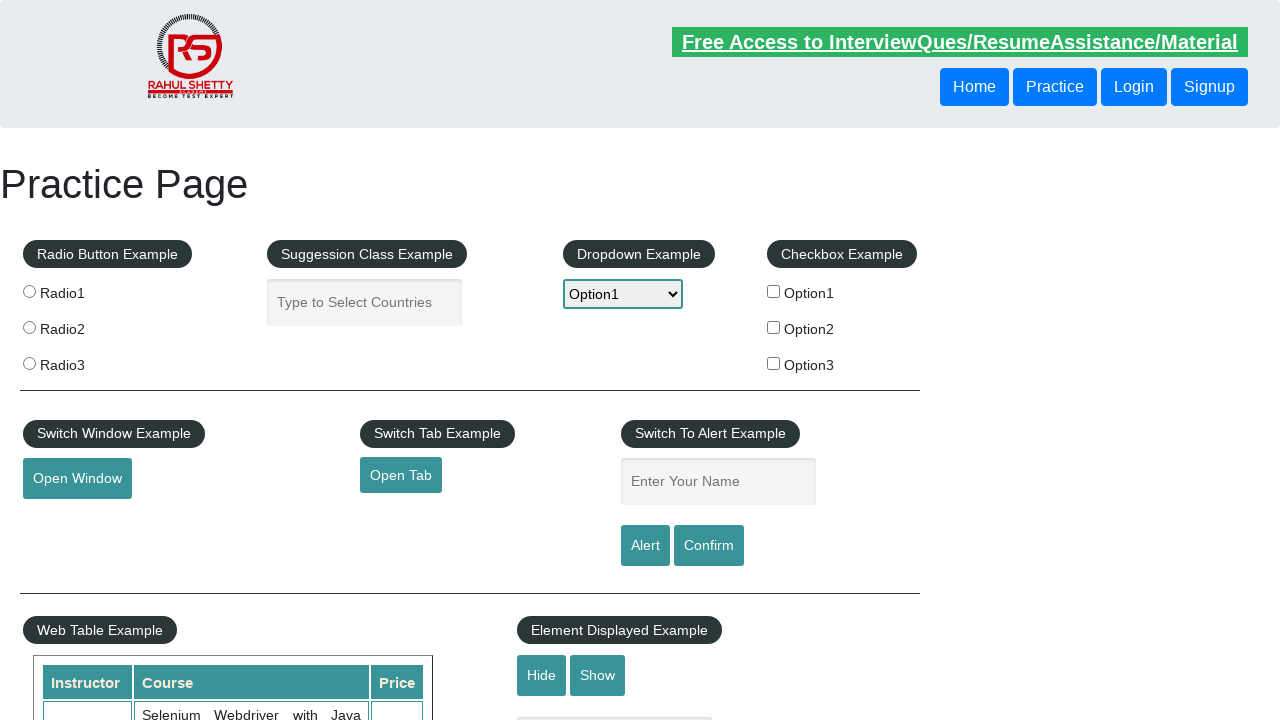

Selected dropdown option by index 2 (Option2) on select#dropdown-class-example
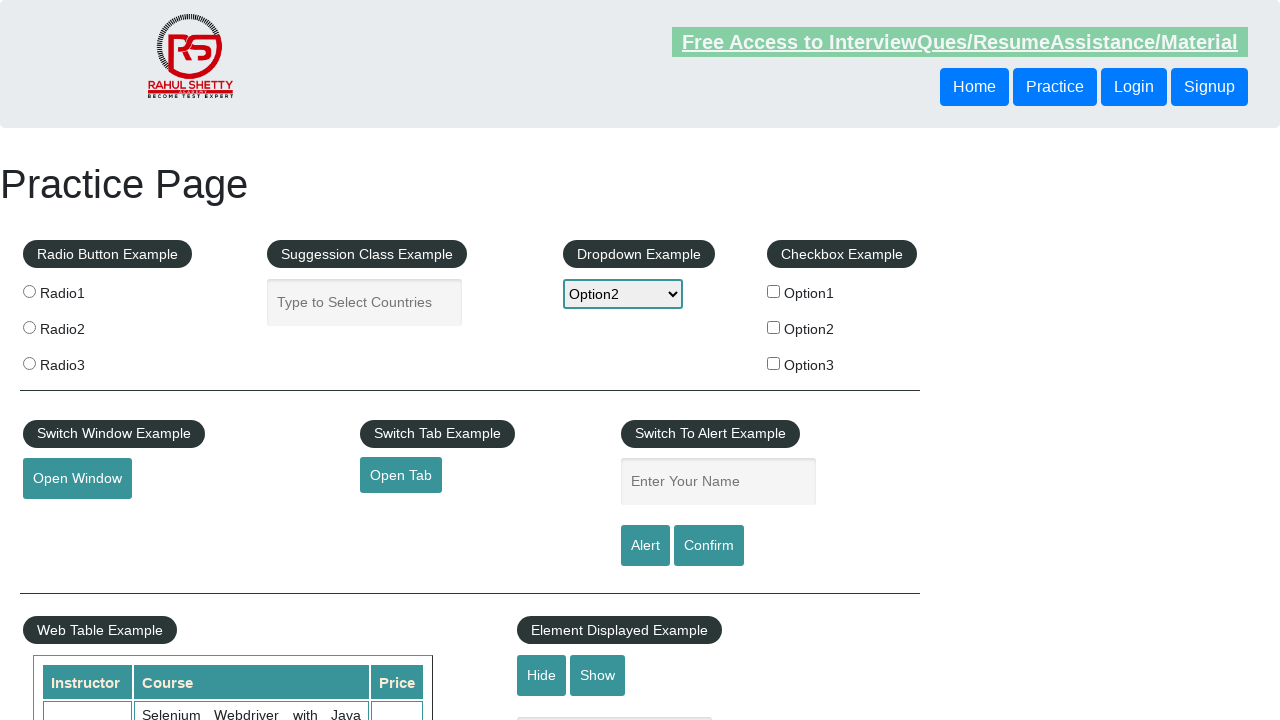

Waited 1 second for selection to register
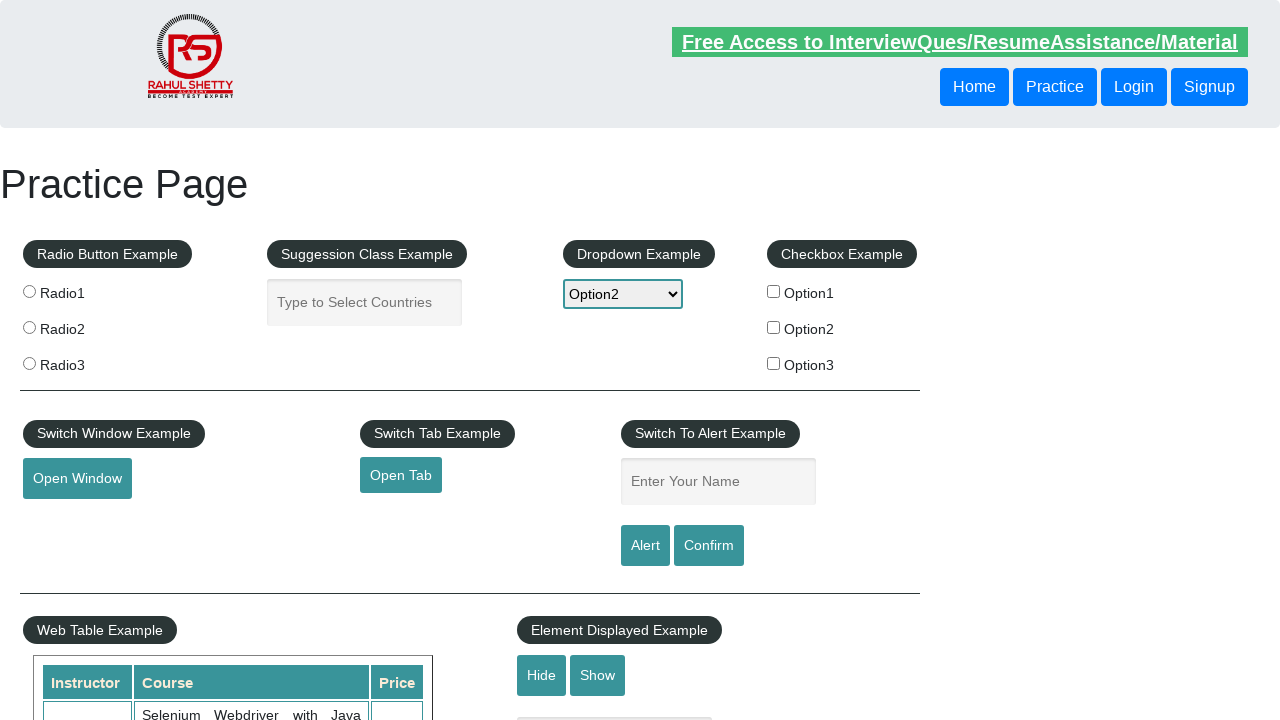

Selected dropdown option by visible text 'Option3' on select#dropdown-class-example
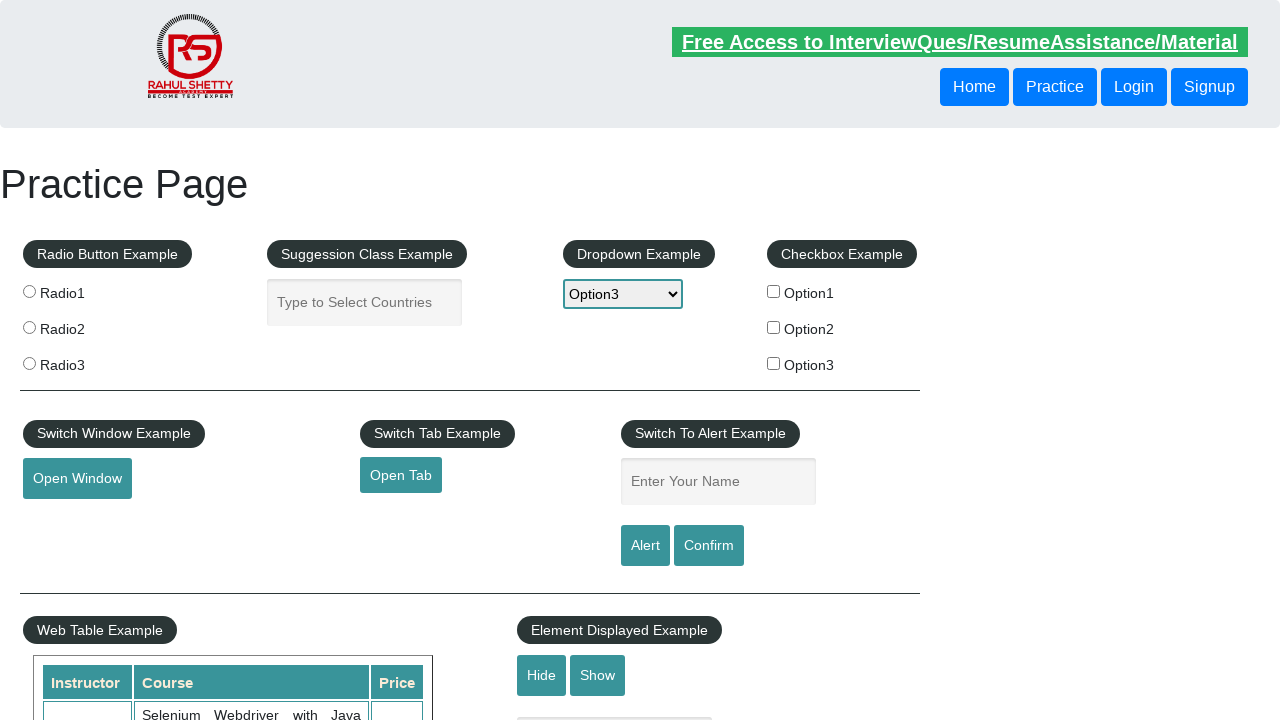

Waited 1 second to verify final state
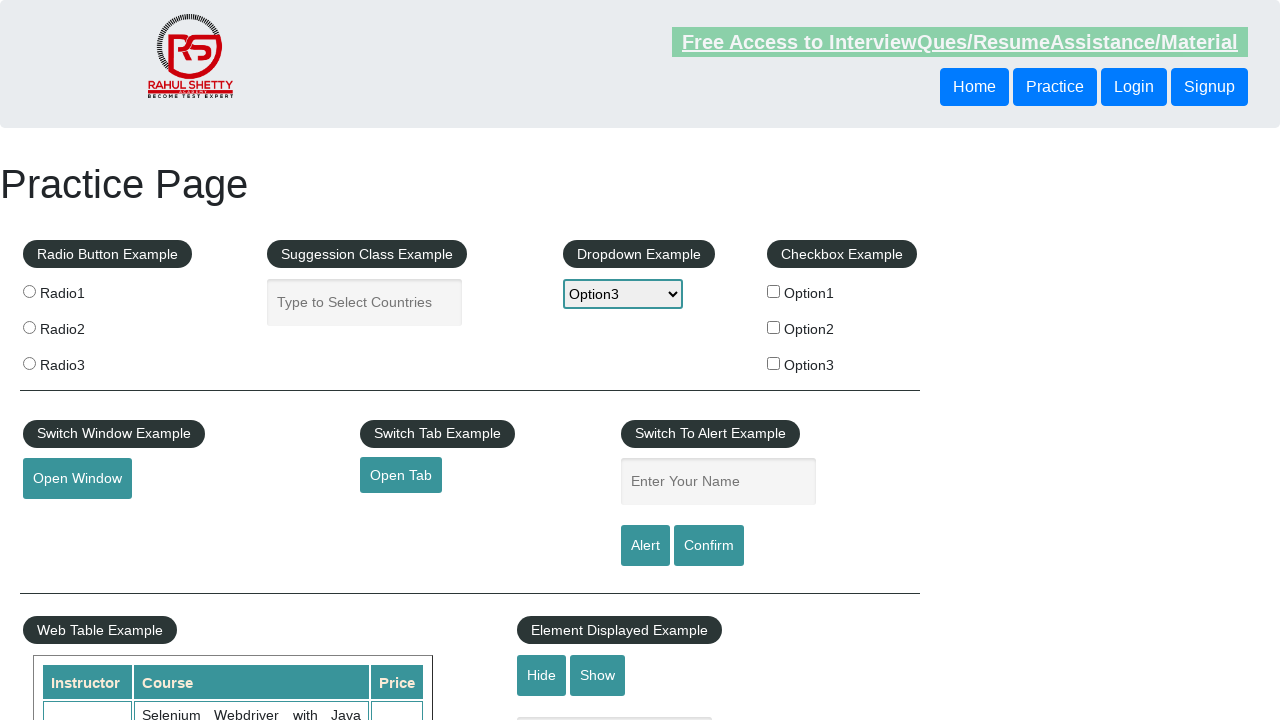

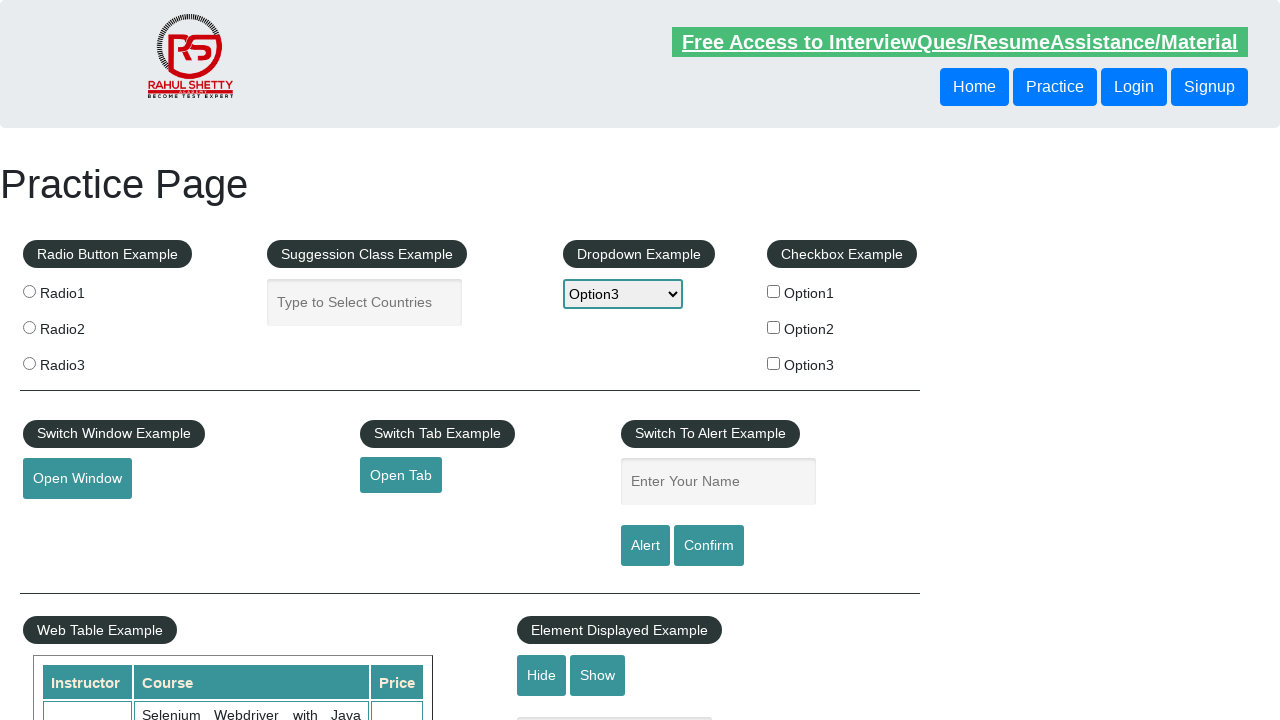